Tests multi-window handling by opening a new browser window, navigating to a different page, extracting a course name, then switching back to the original window and entering that course name into a form field

Starting URL: https://rahulshettyacademy.com/angularpractice/

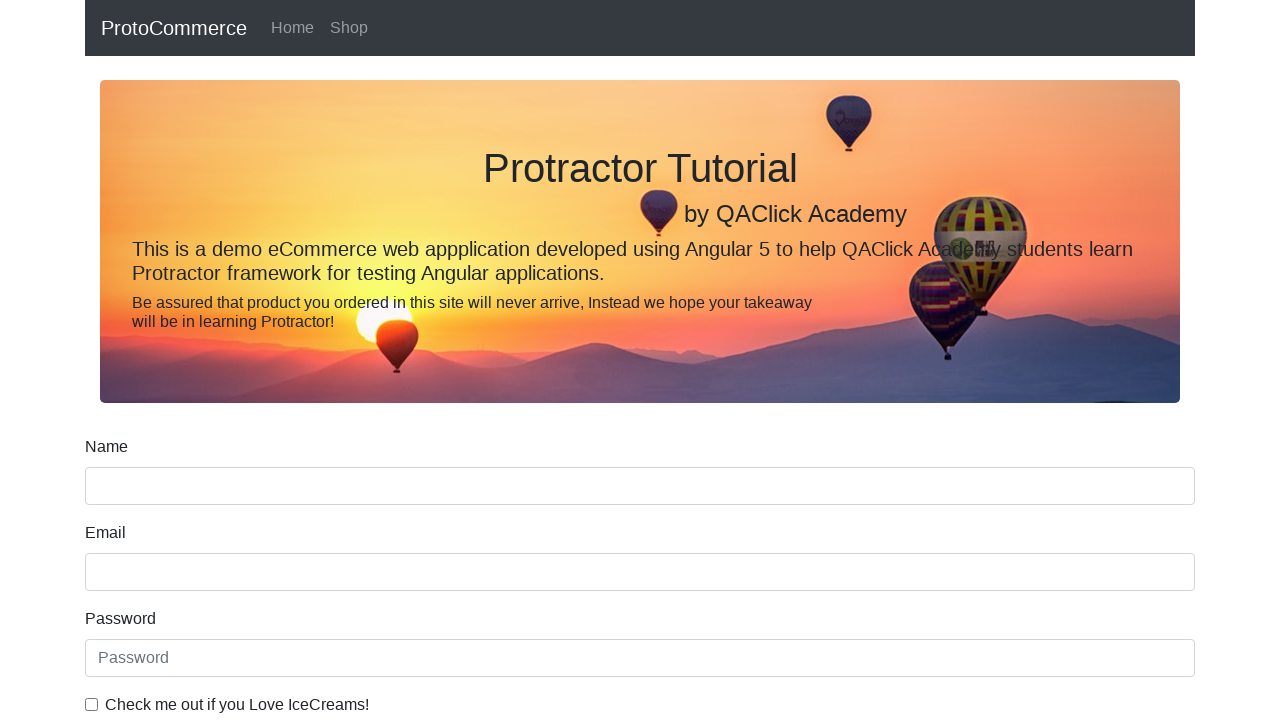

Opened a new browser window/tab
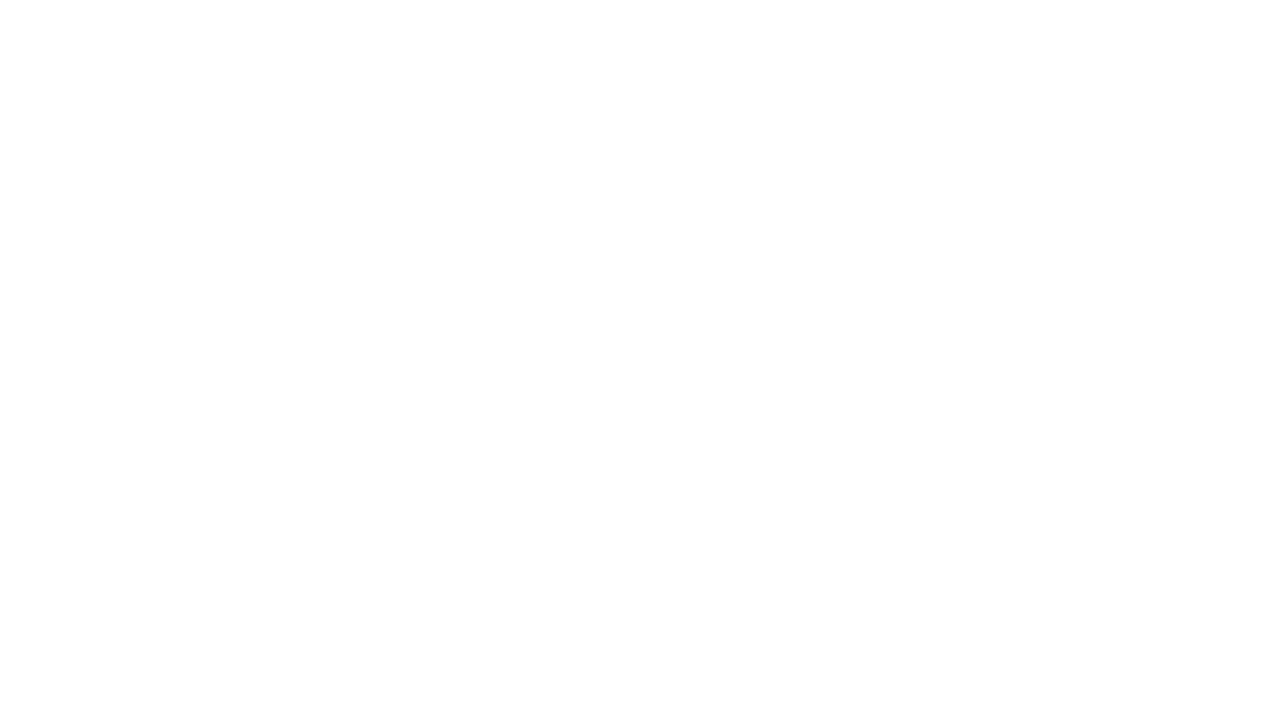

Navigated to https://rahulshettyacademy.com/ in new window
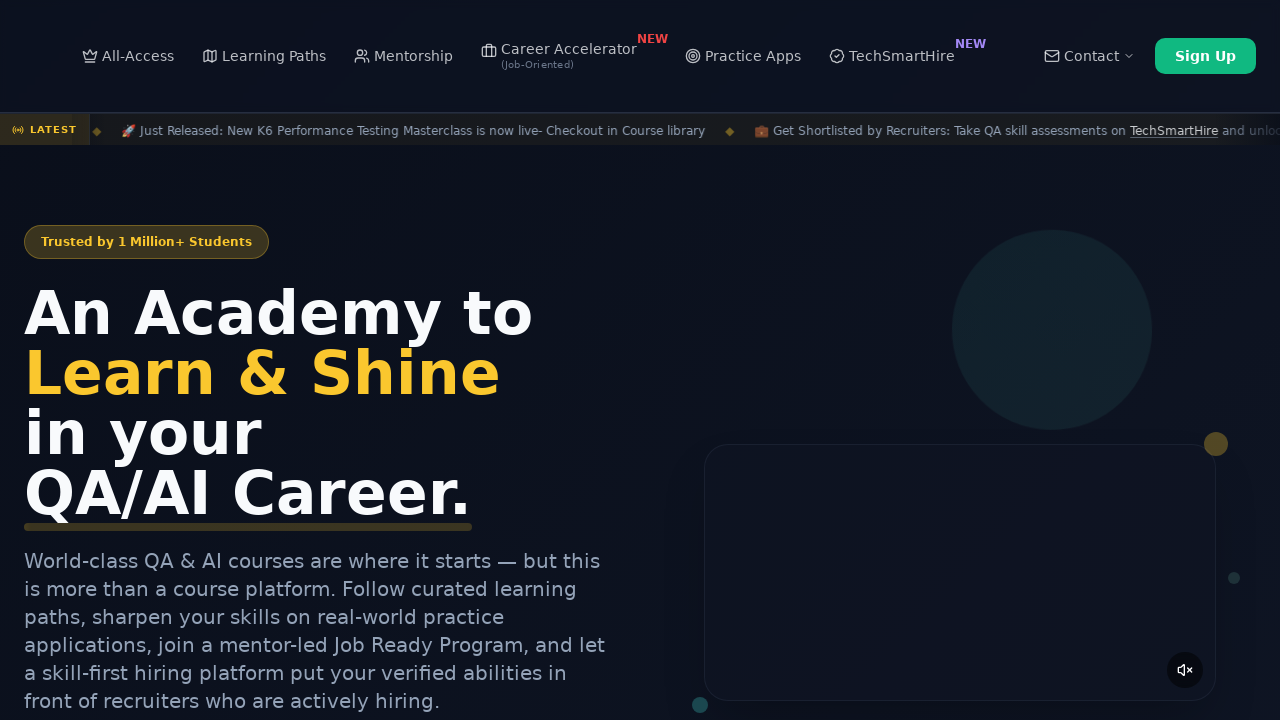

Located all course links on the page
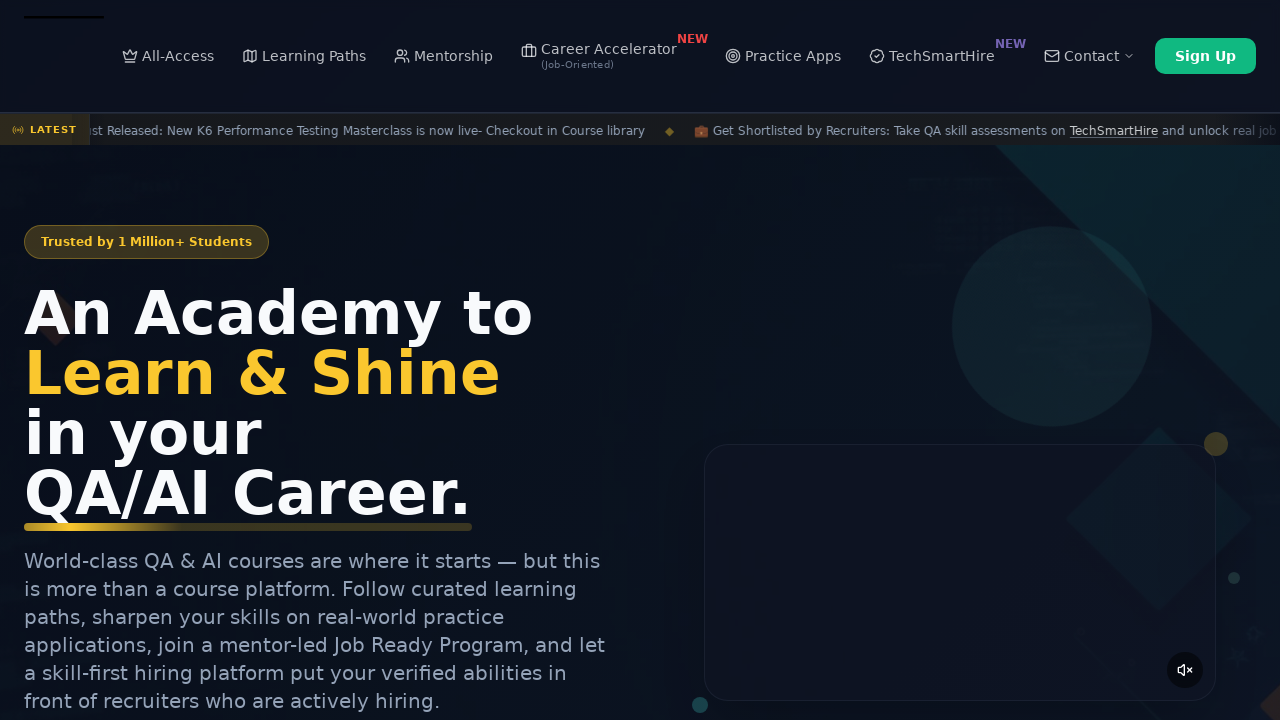

Extracted course name from second course link: Playwright Testing
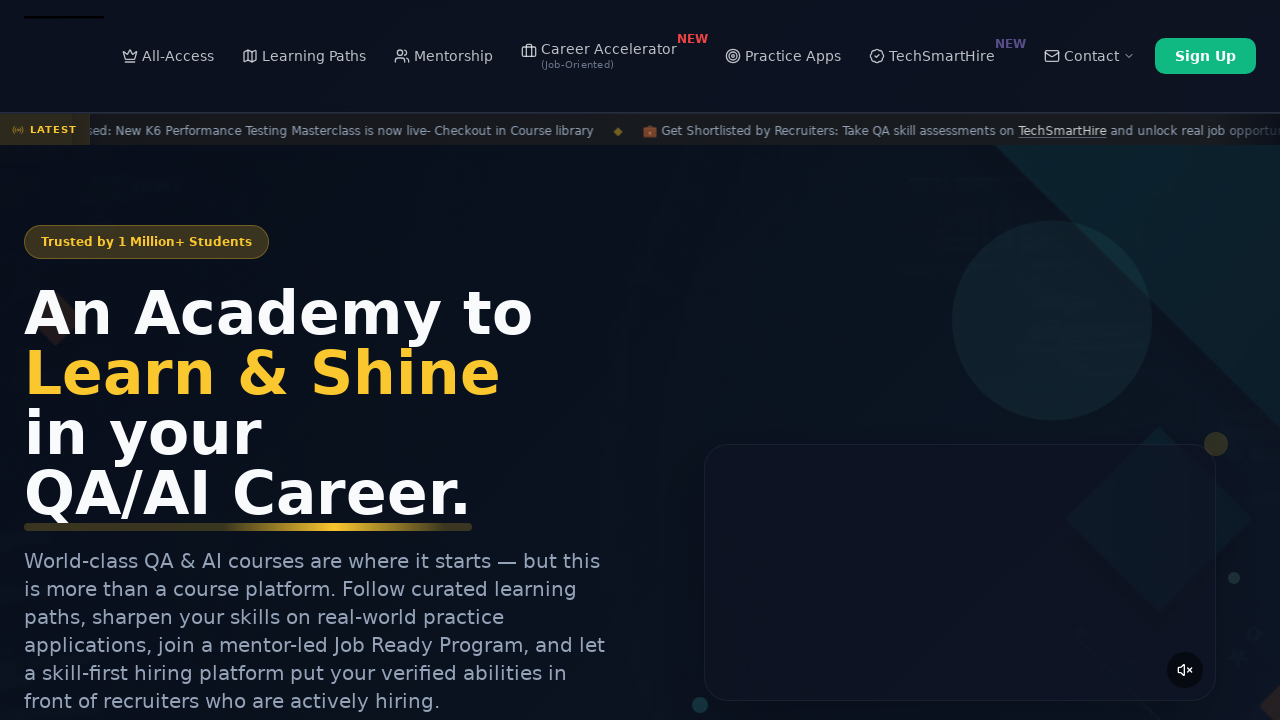

Switched back to original window
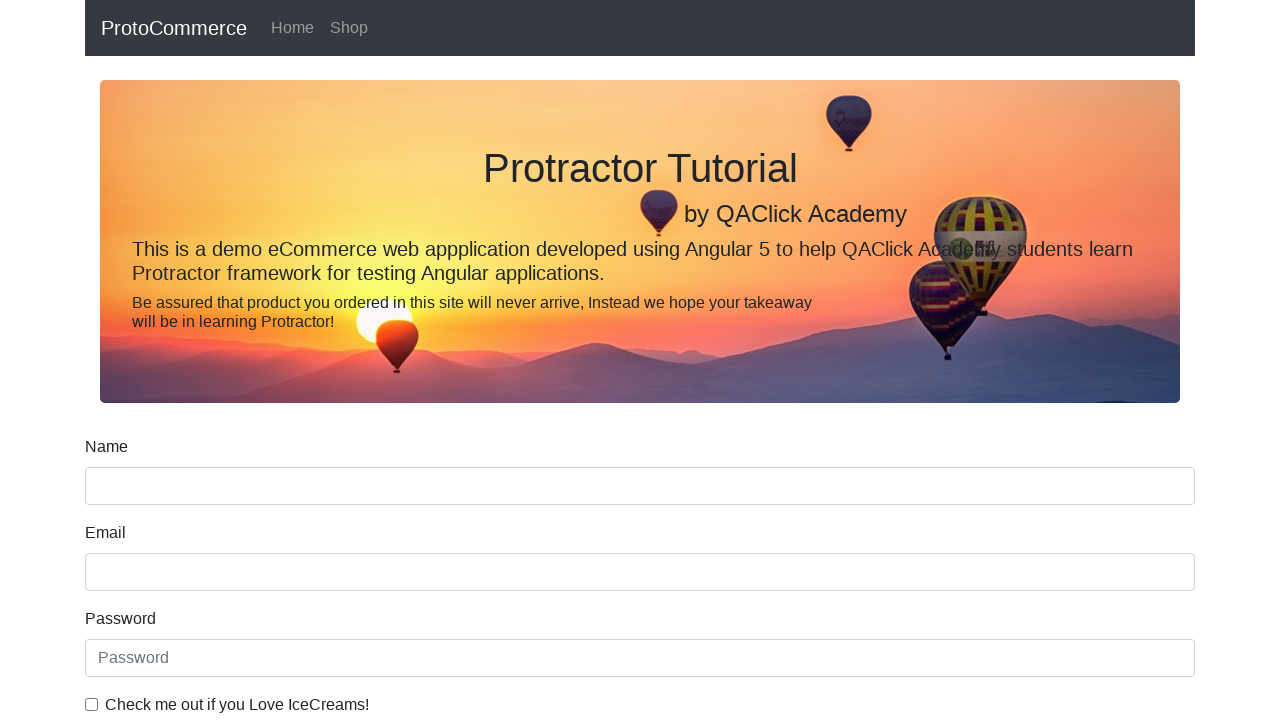

Filled name field with course name: Playwright Testing on [name='name']
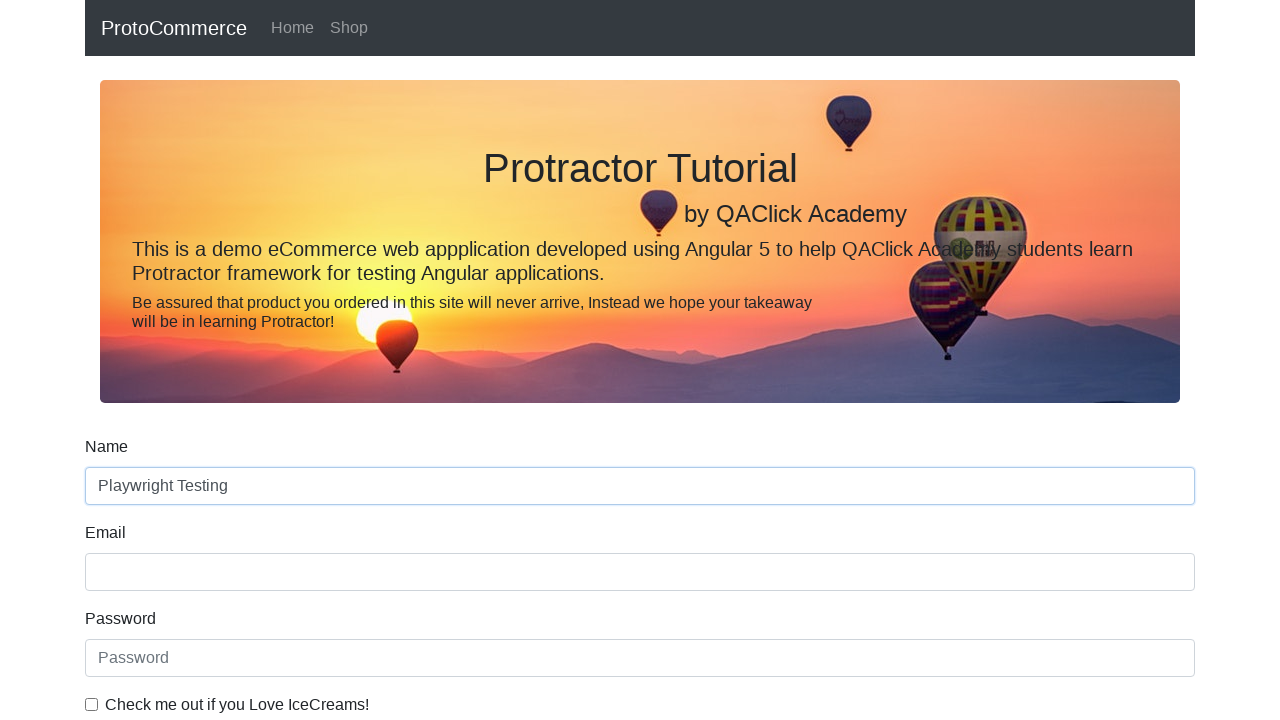

Verified name field is present and filled
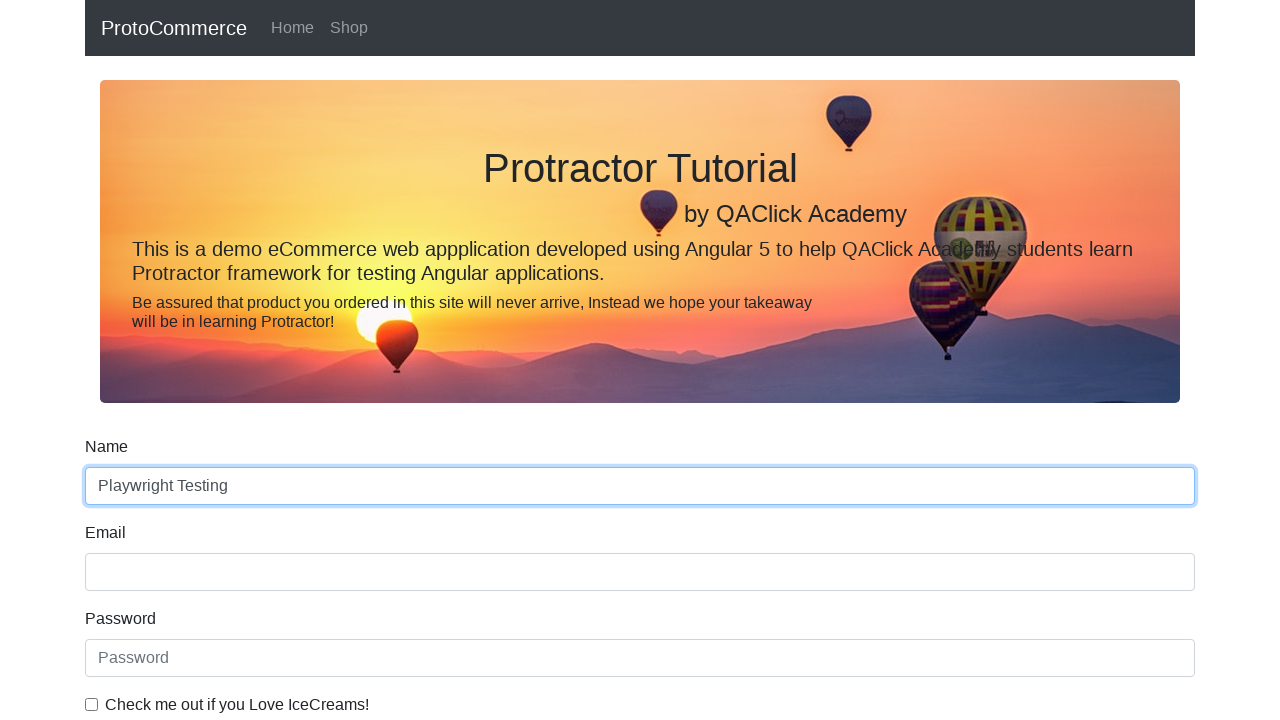

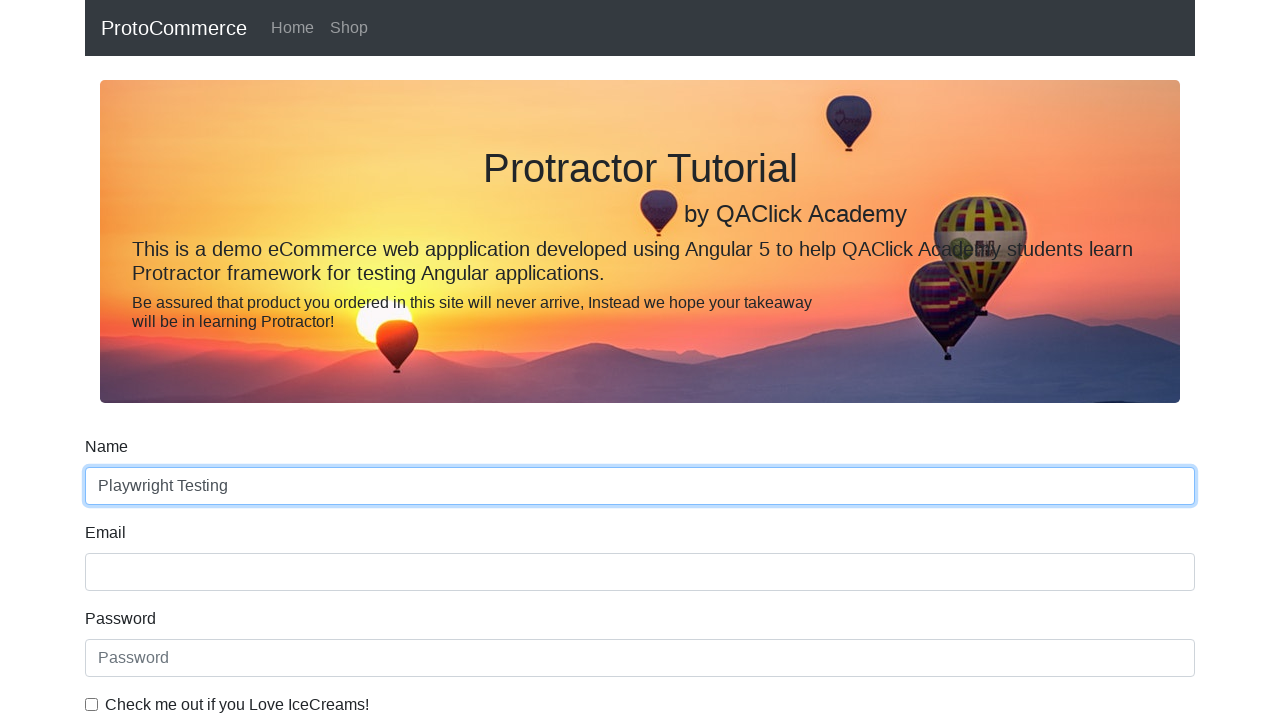